Tests drag and drop functionality on jQueryUI demo page by switching to an iframe and dragging an element onto a drop target

Starting URL: https://jqueryui.com/droppable/

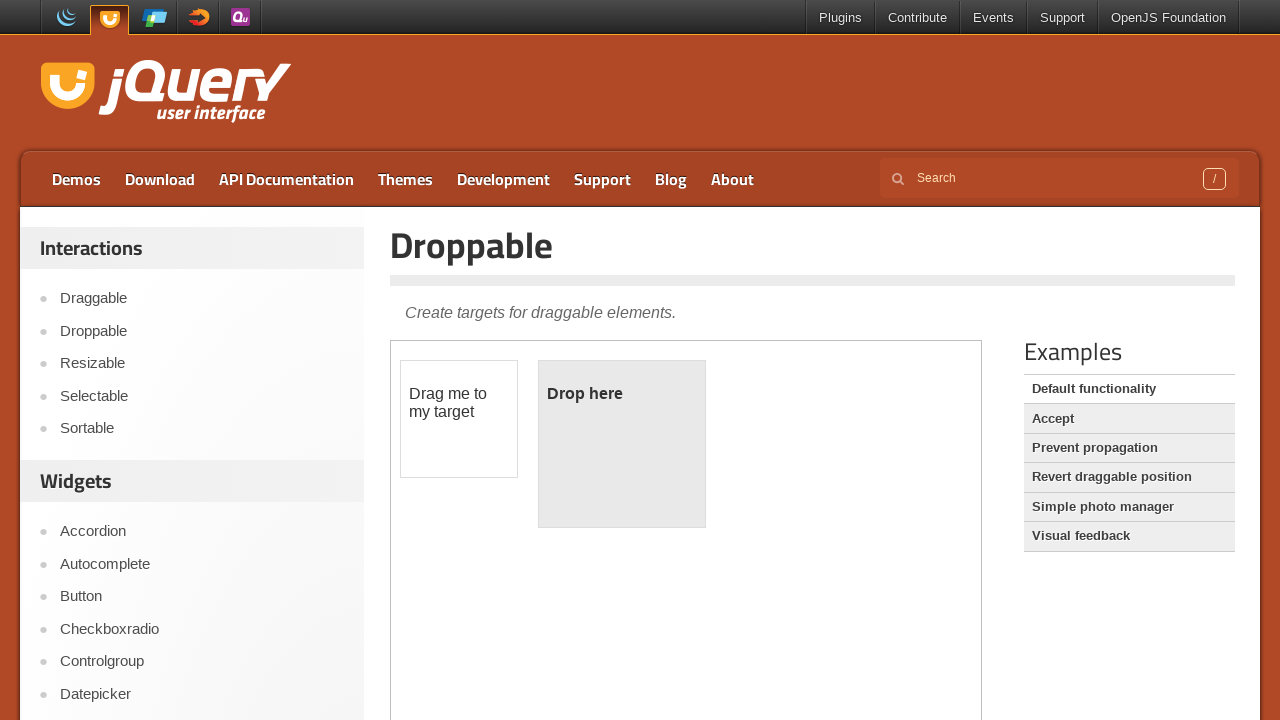

Located the demo iframe
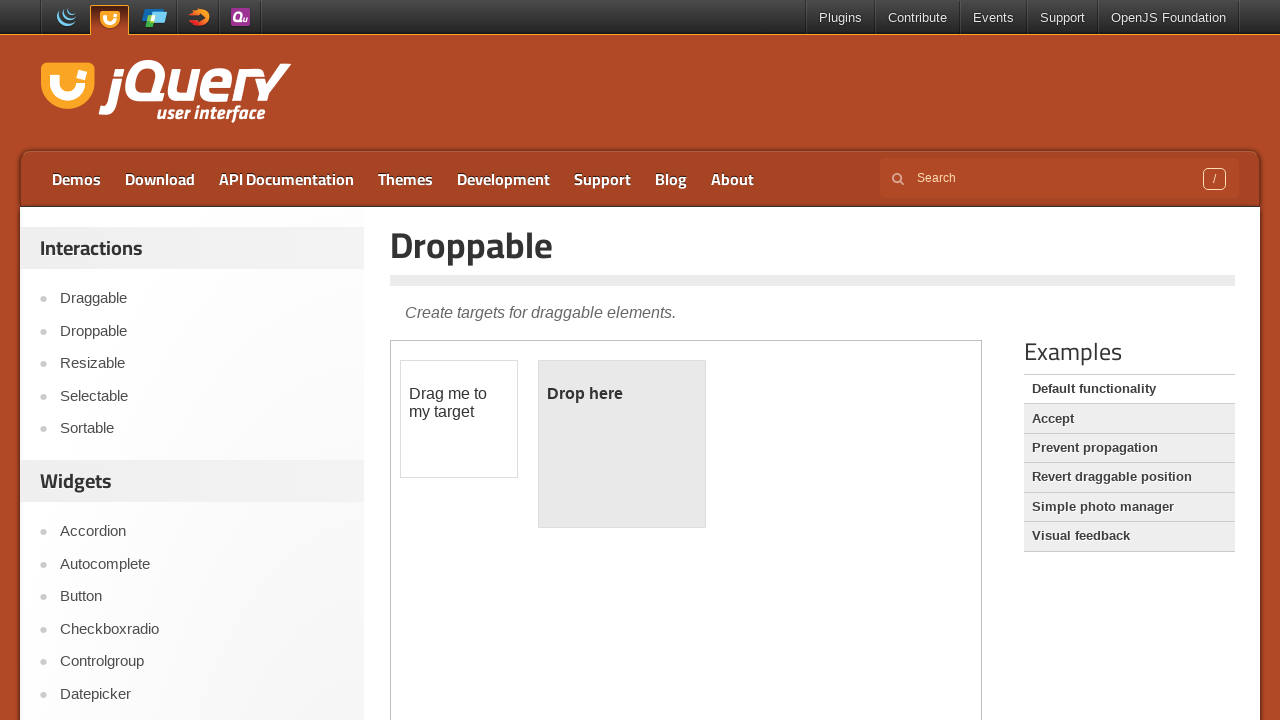

Located the draggable element (#draggable)
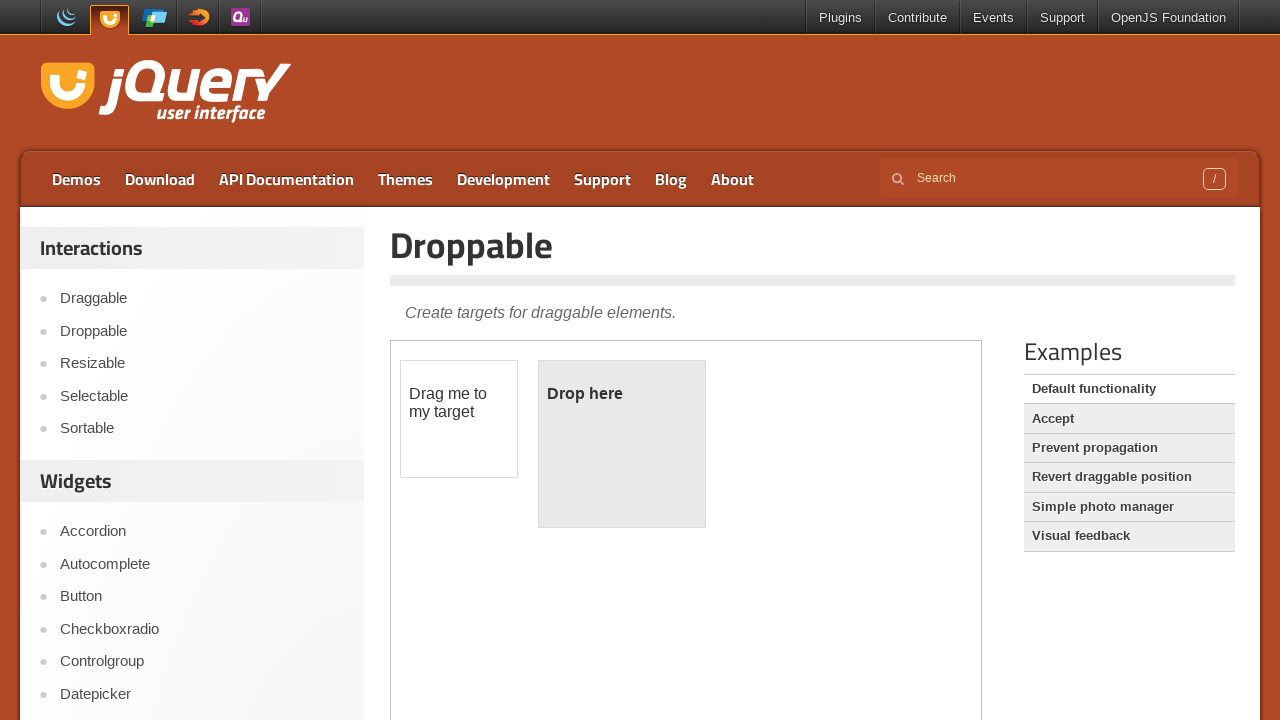

Located the droppable target element (#droppable)
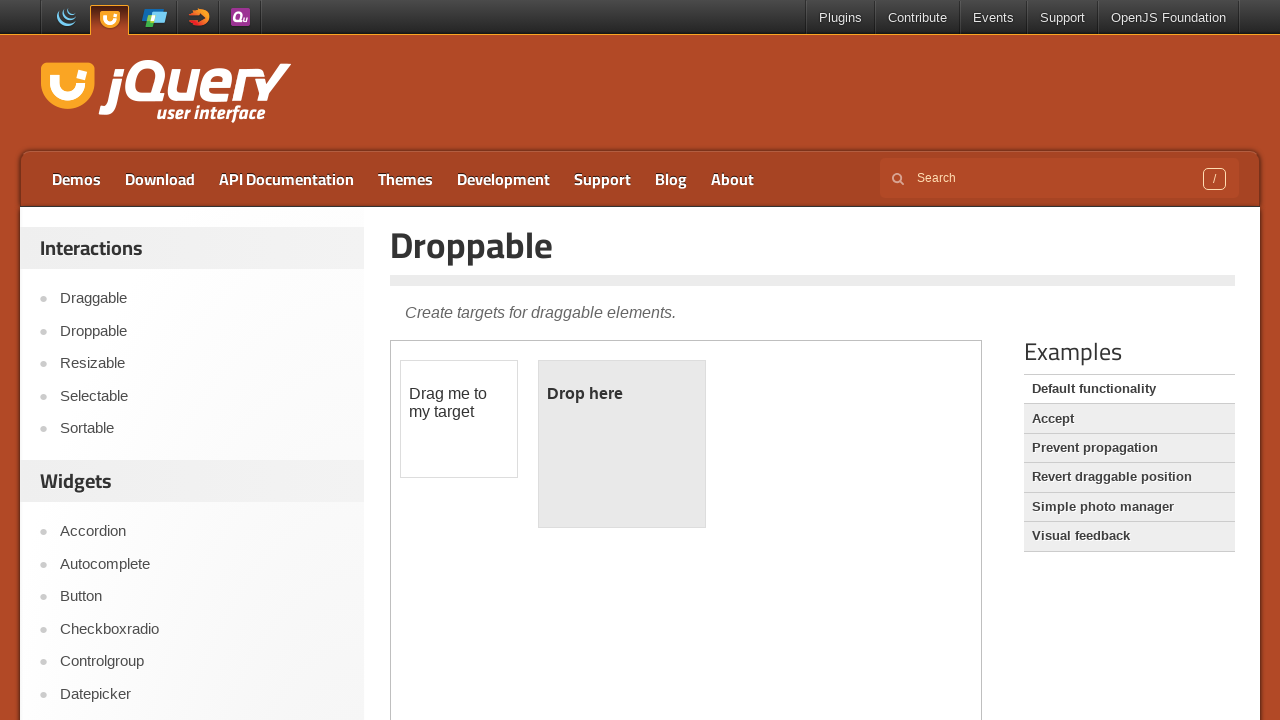

Dragged the element onto the drop target at (622, 444)
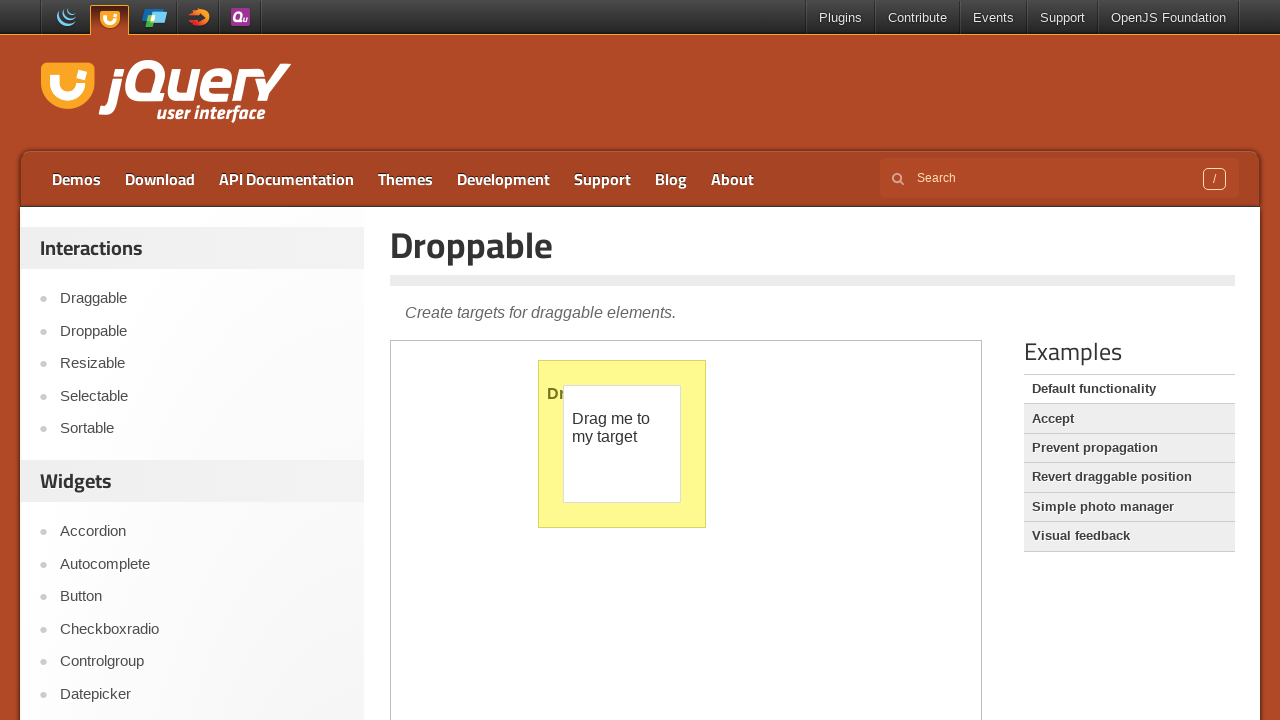

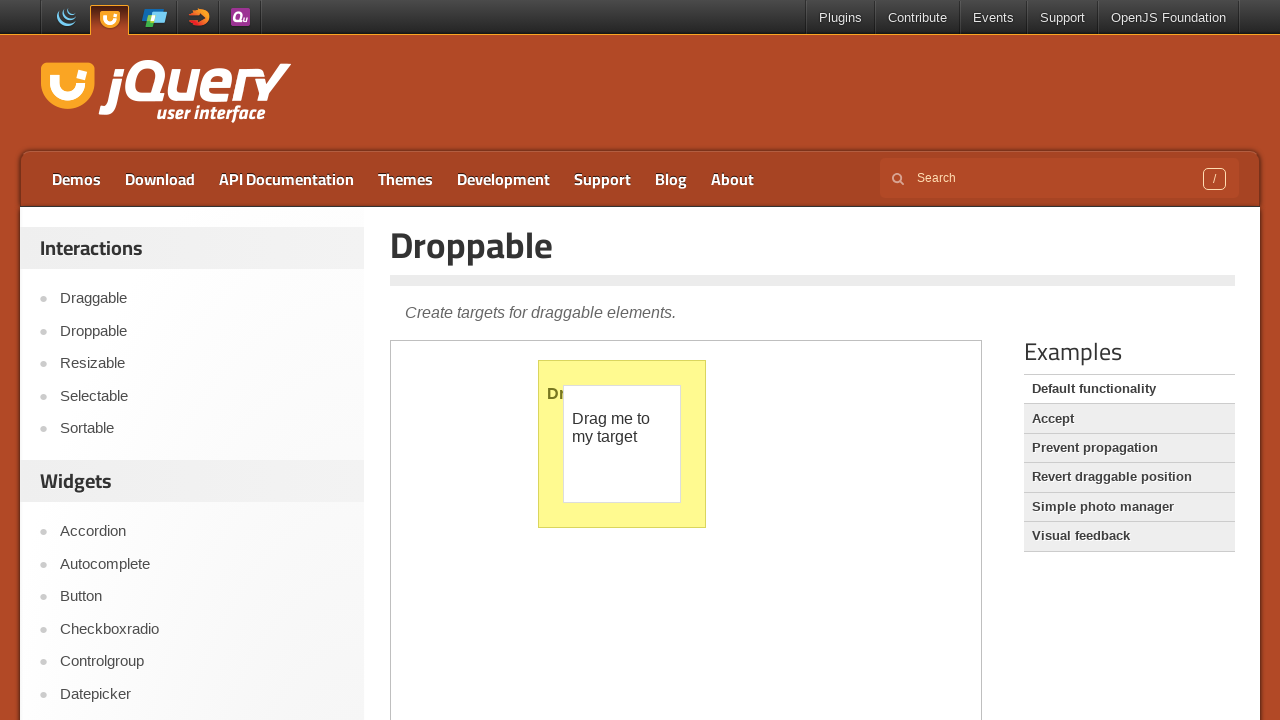